Tests double-click functionality by performing a double-click action on a button element

Starting URL: https://demoqa.com/buttons

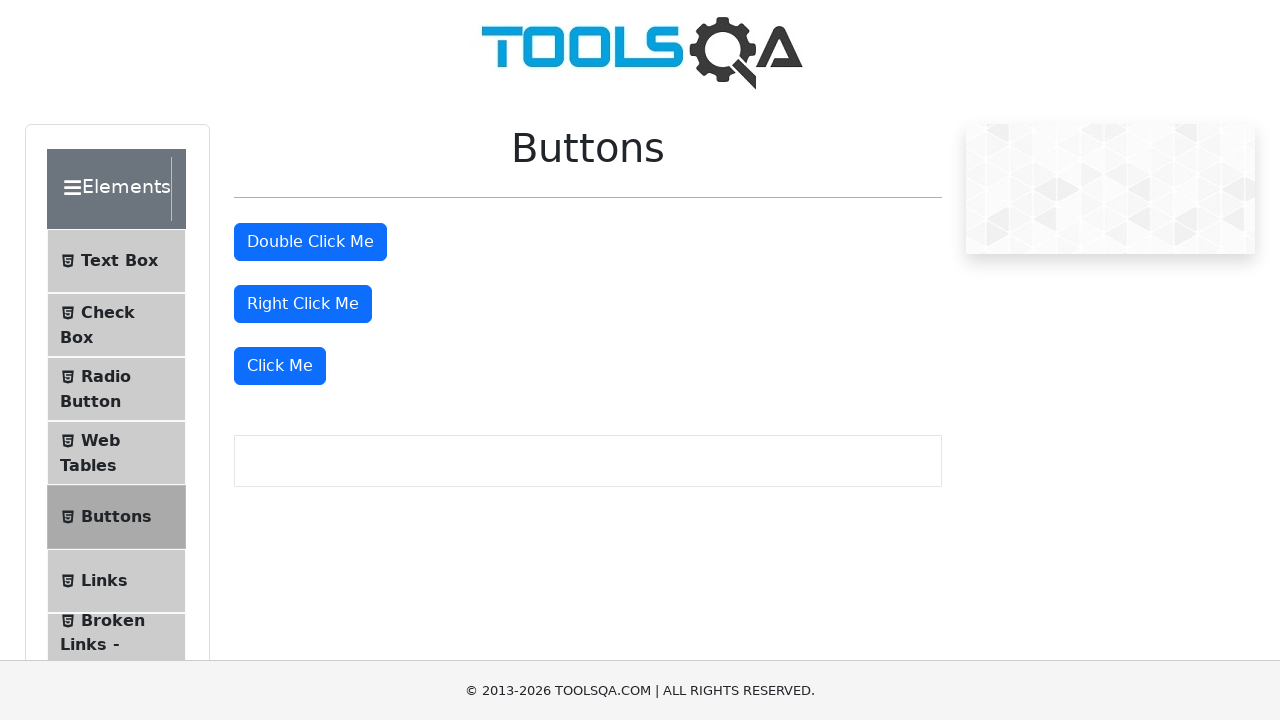

Double-clicked on the double click button at (310, 242) on xpath=//button[@id='doubleClickBtn']
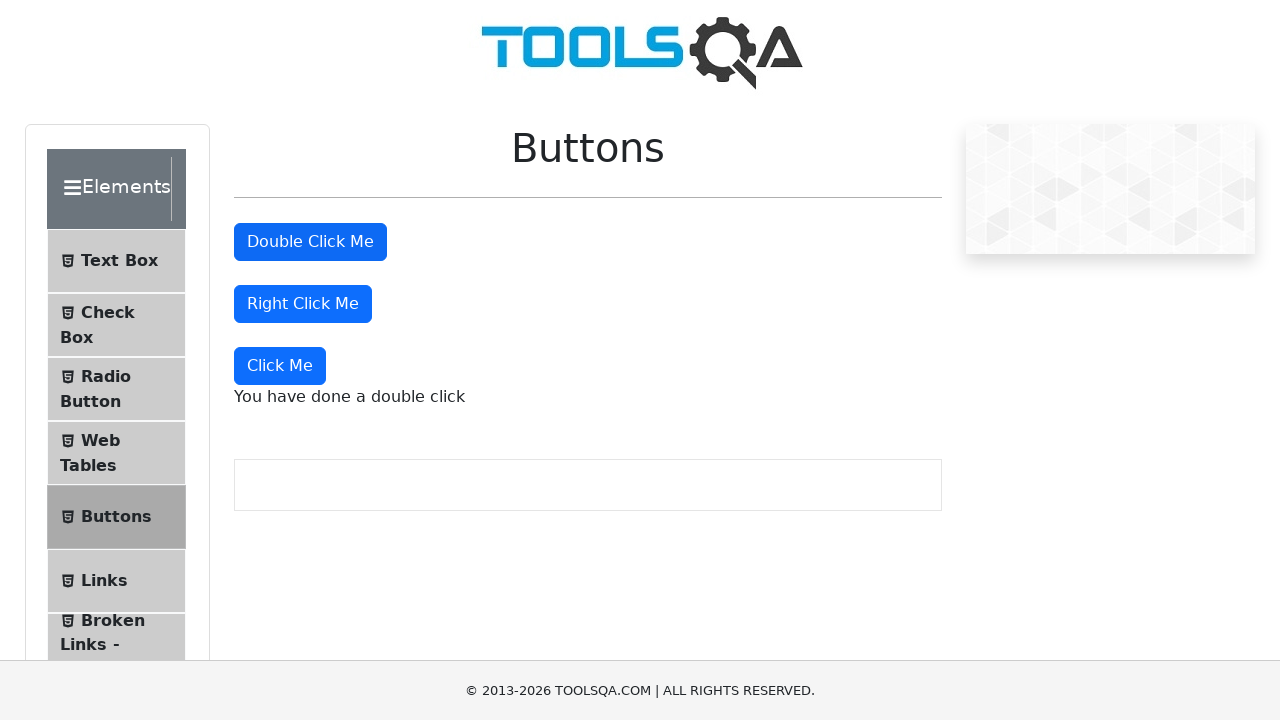

Double-click message appeared and element is visible
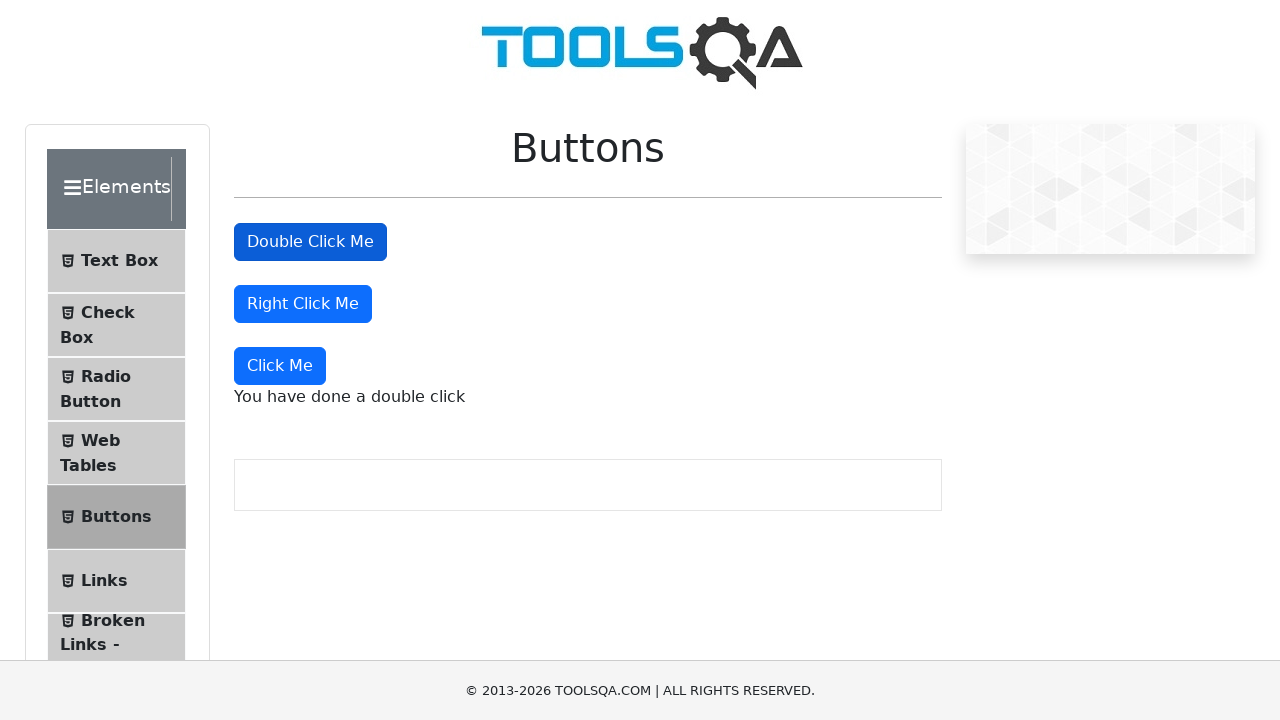

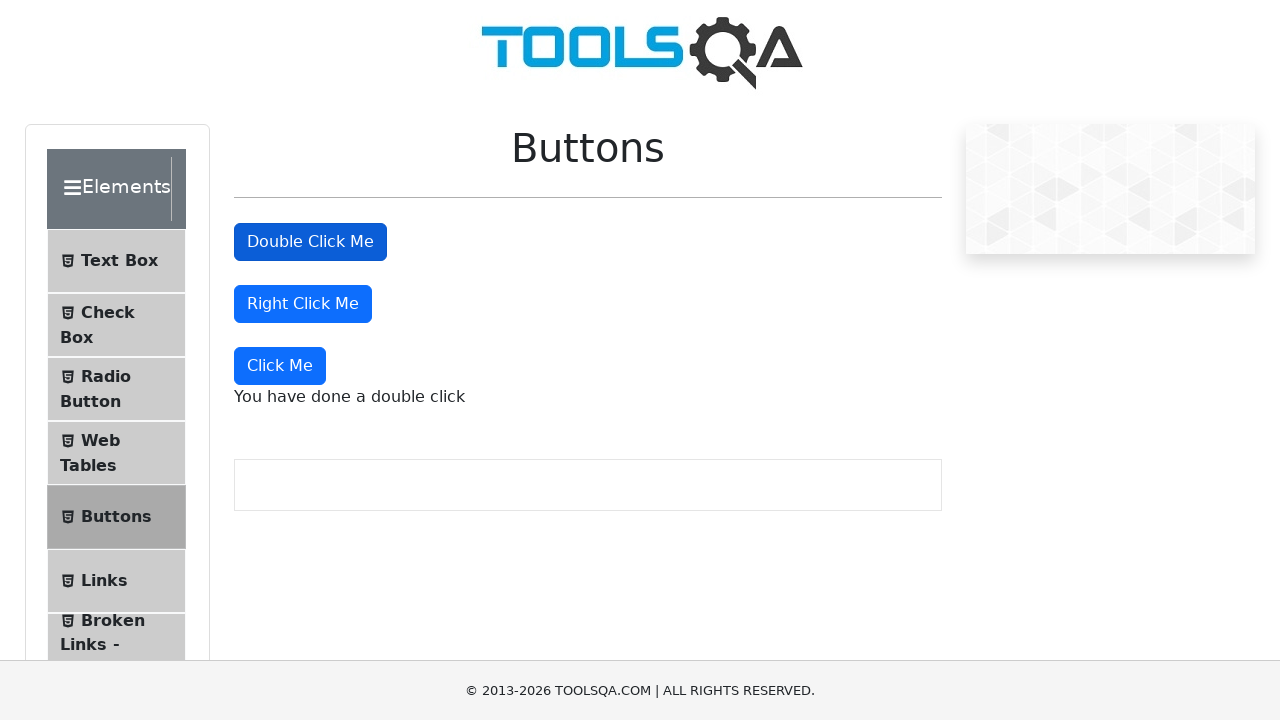